Tests alert handling functionality by triggering an alert dialog and accepting it

Starting URL: http://demo.automationtesting.in/Alerts.html

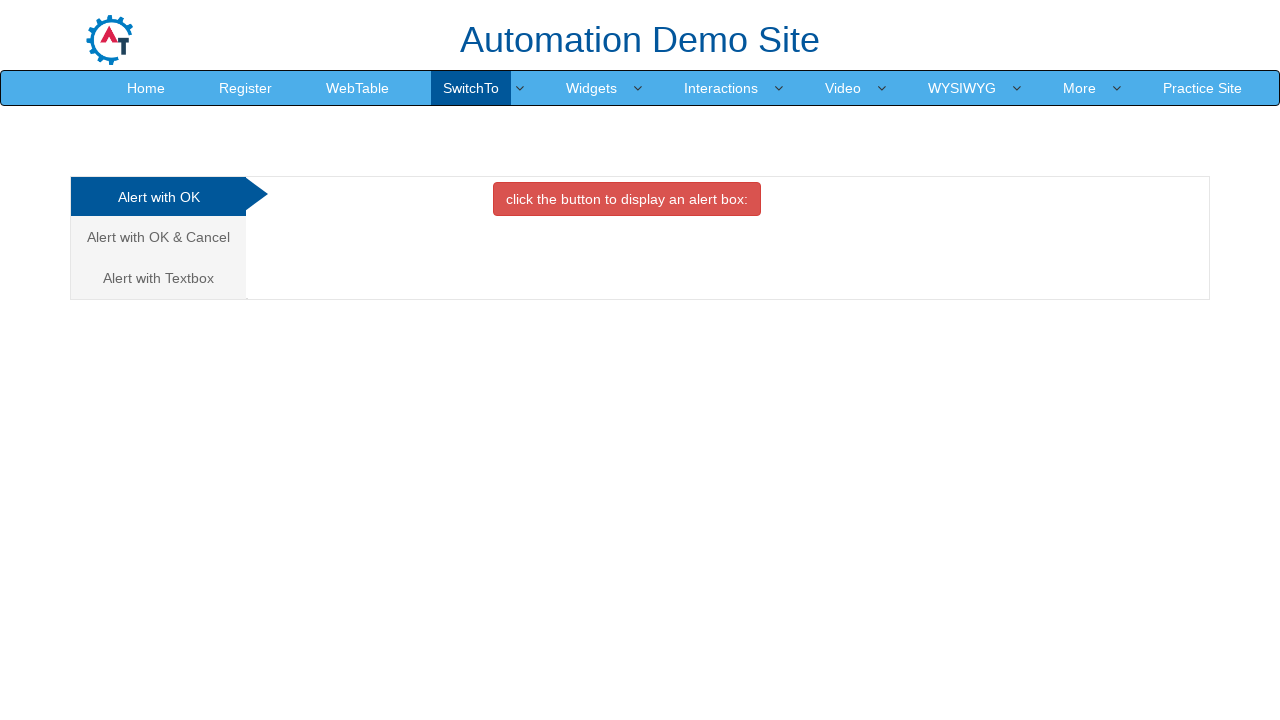

Clicked on 'Alert with OK' tab at (158, 197) on xpath=//a[contains(text(),'Alert with OK ')]
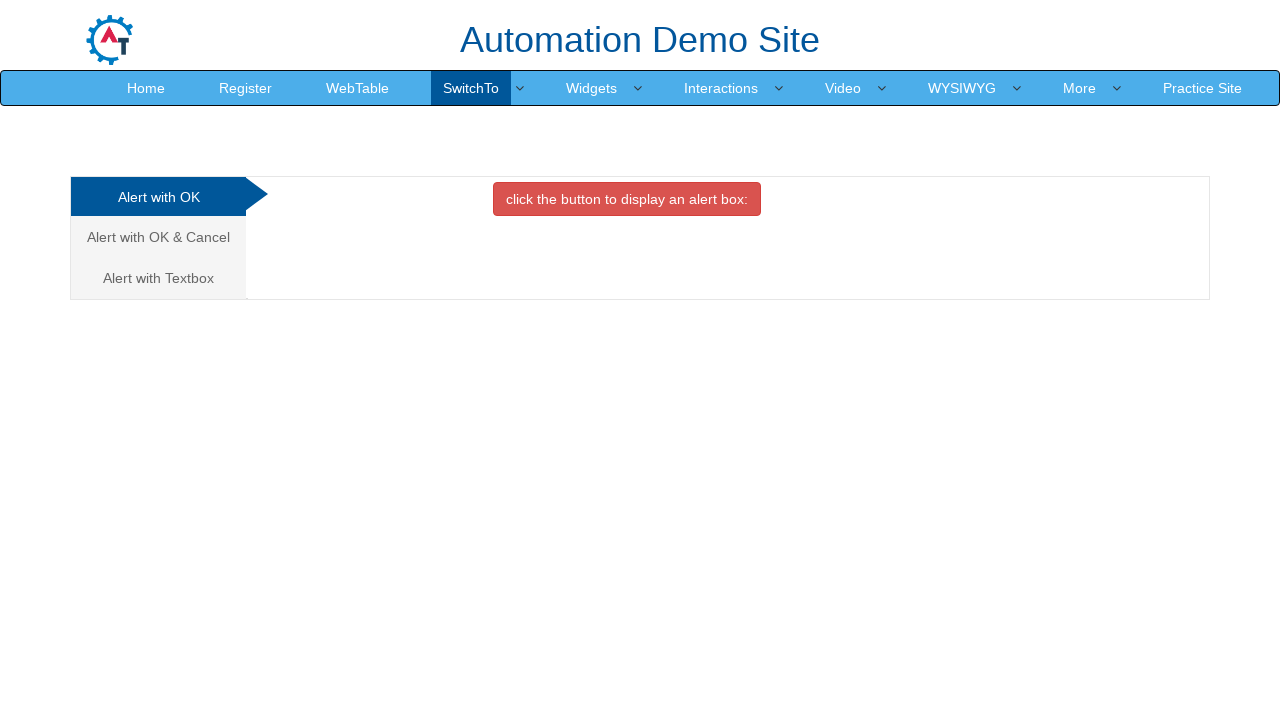

Set up alert dialog handler to accept alerts
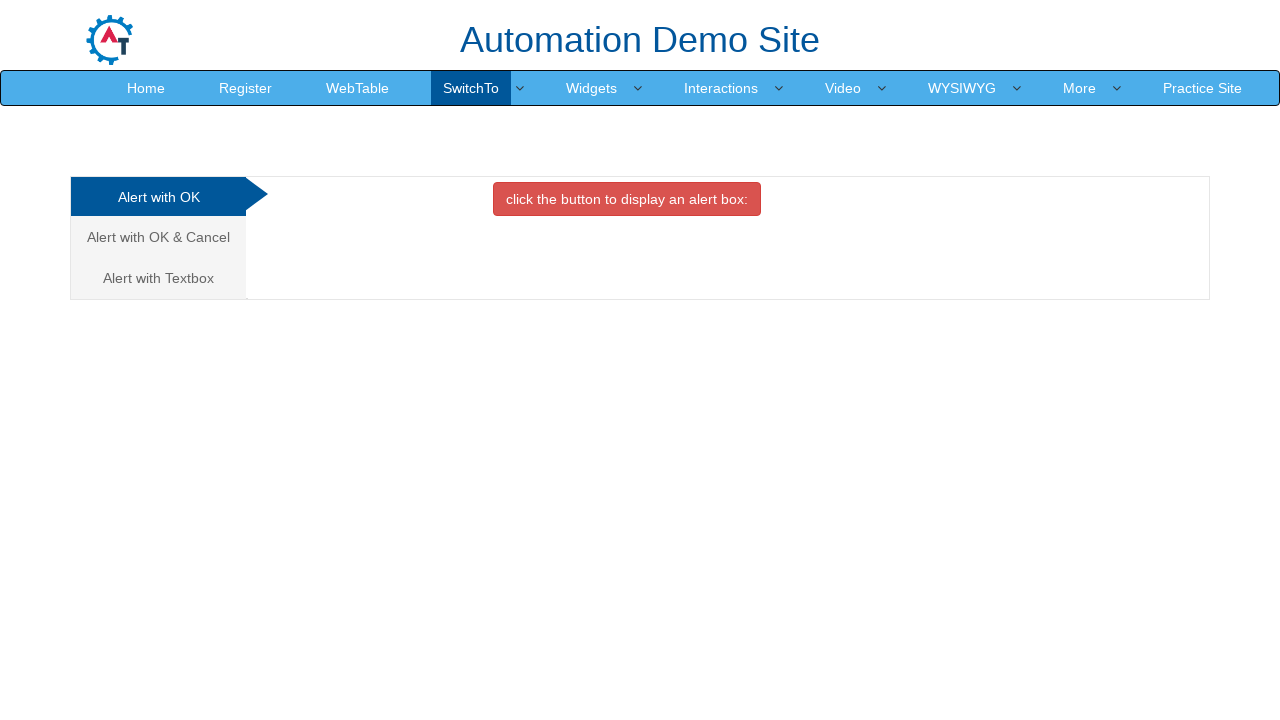

Clicked button to trigger alert dialog at (627, 199) on xpath=//button[contains(text(),'click the button to display an  alert box:')]
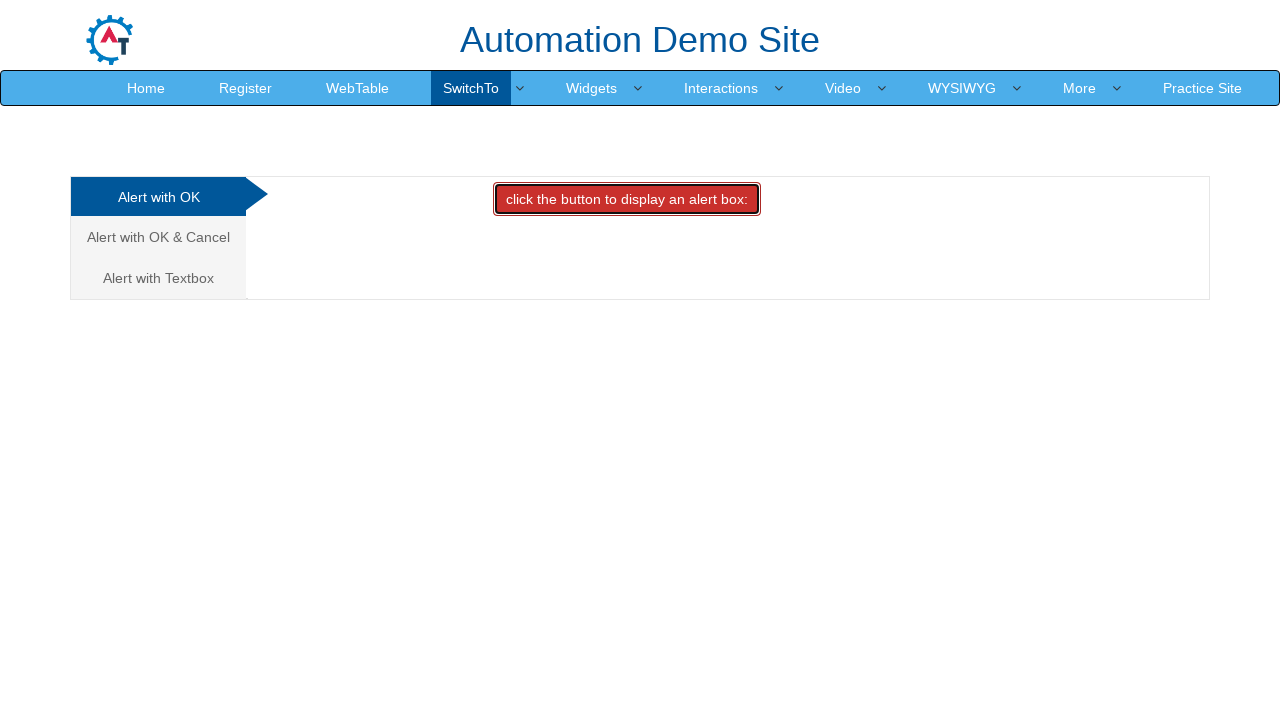

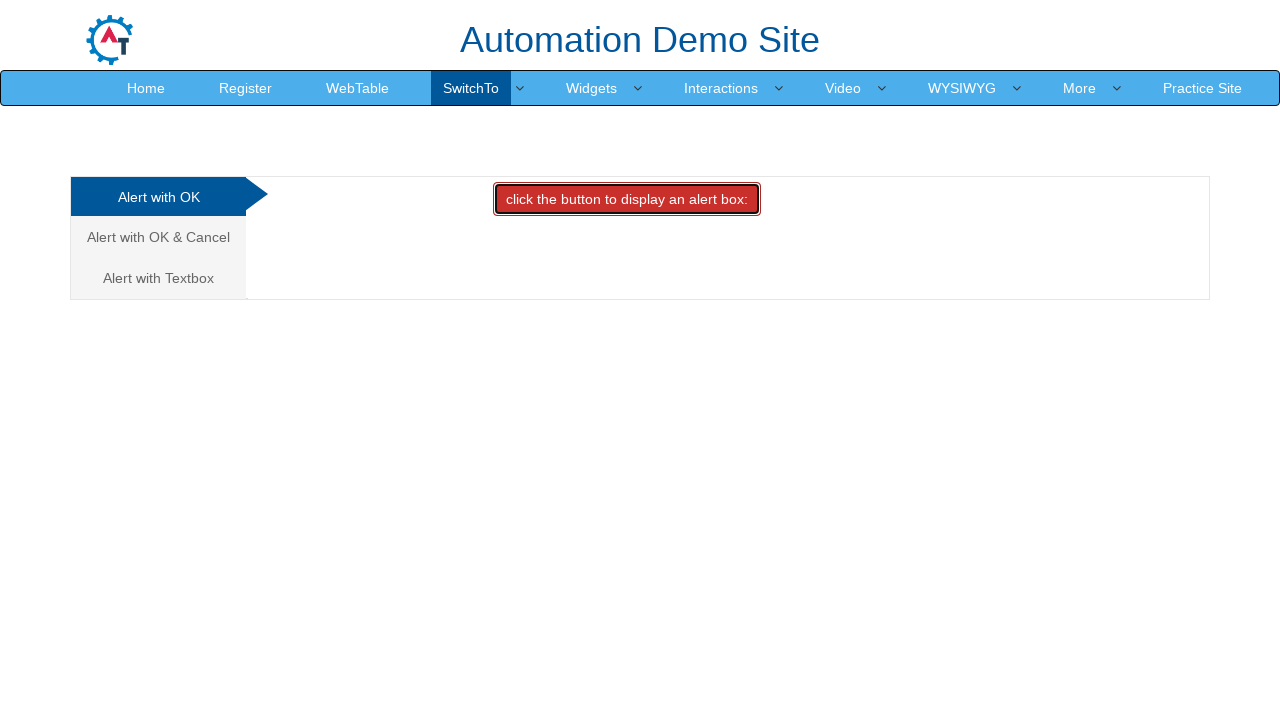